Tests adding Sony vaio i5 to shopping cart, accepting the alert, and verifying the product appears in cart

Starting URL: https://www.demoblaze.com/

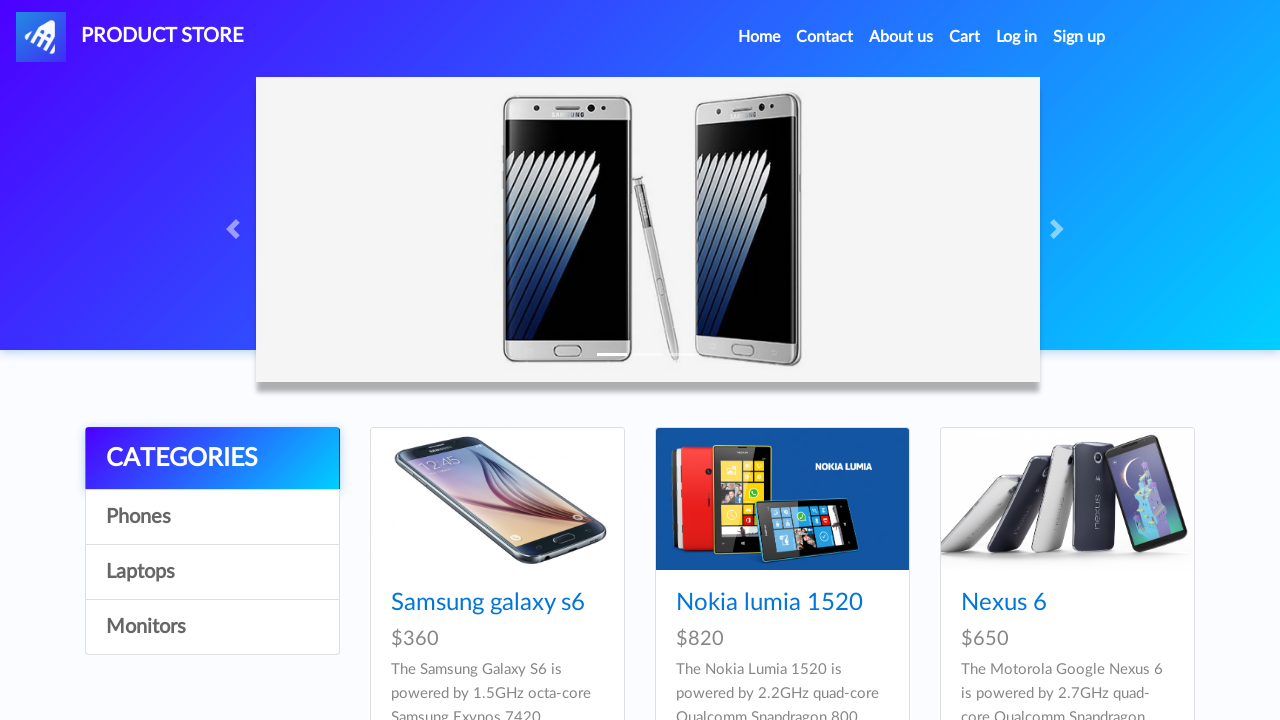

Products loaded on Demoblaze homepage
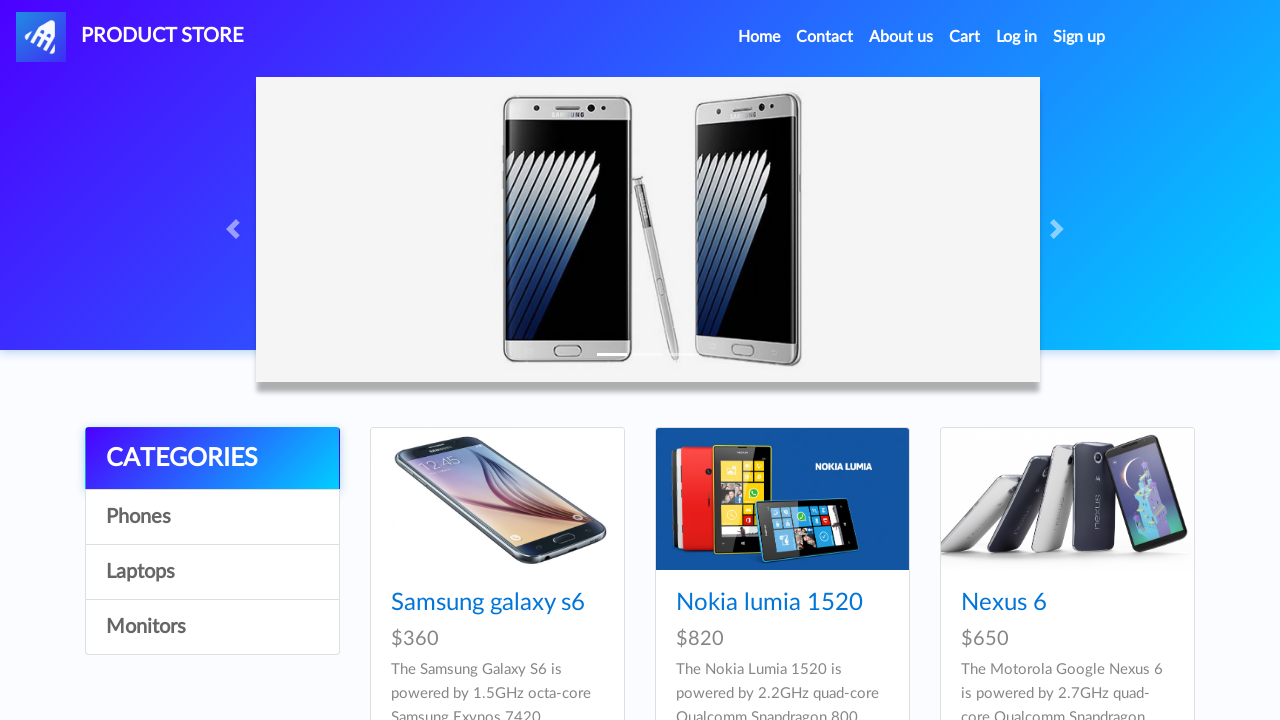

Clicked on Sony vaio i5 product at (739, 361) on text=Sony vaio i5
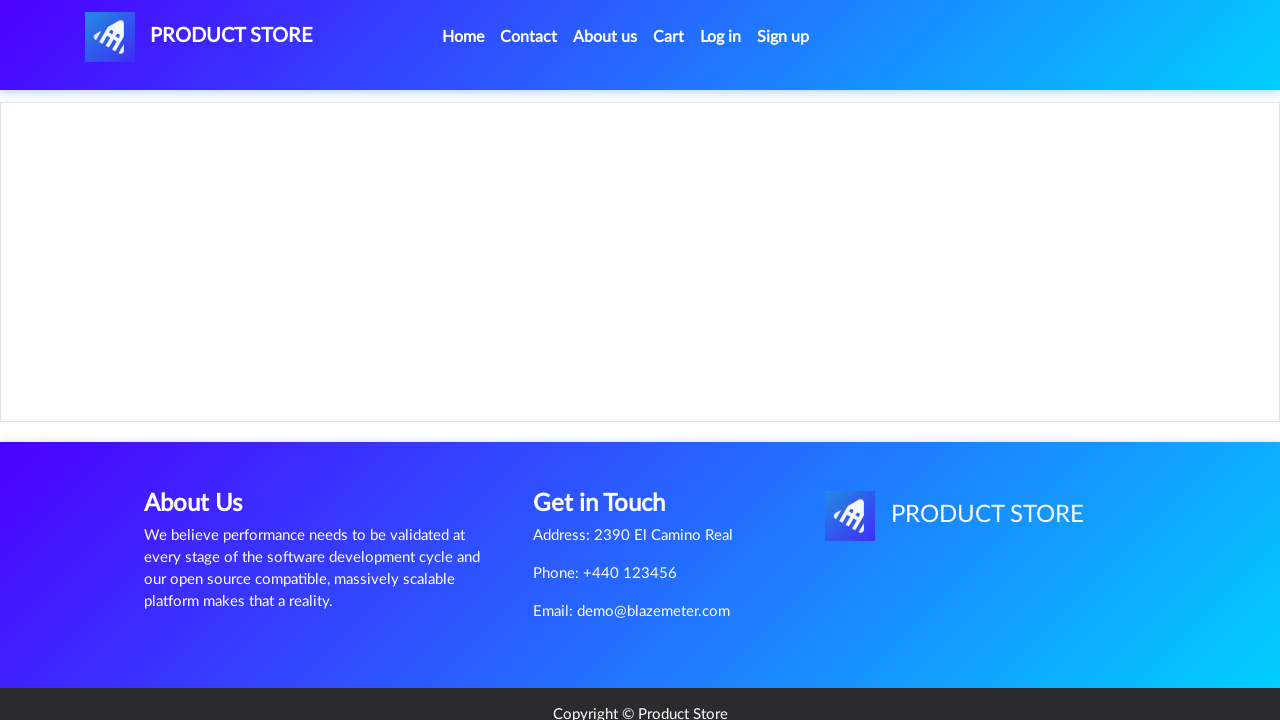

Clicked Add to Cart button at (610, 440) on .btn-success
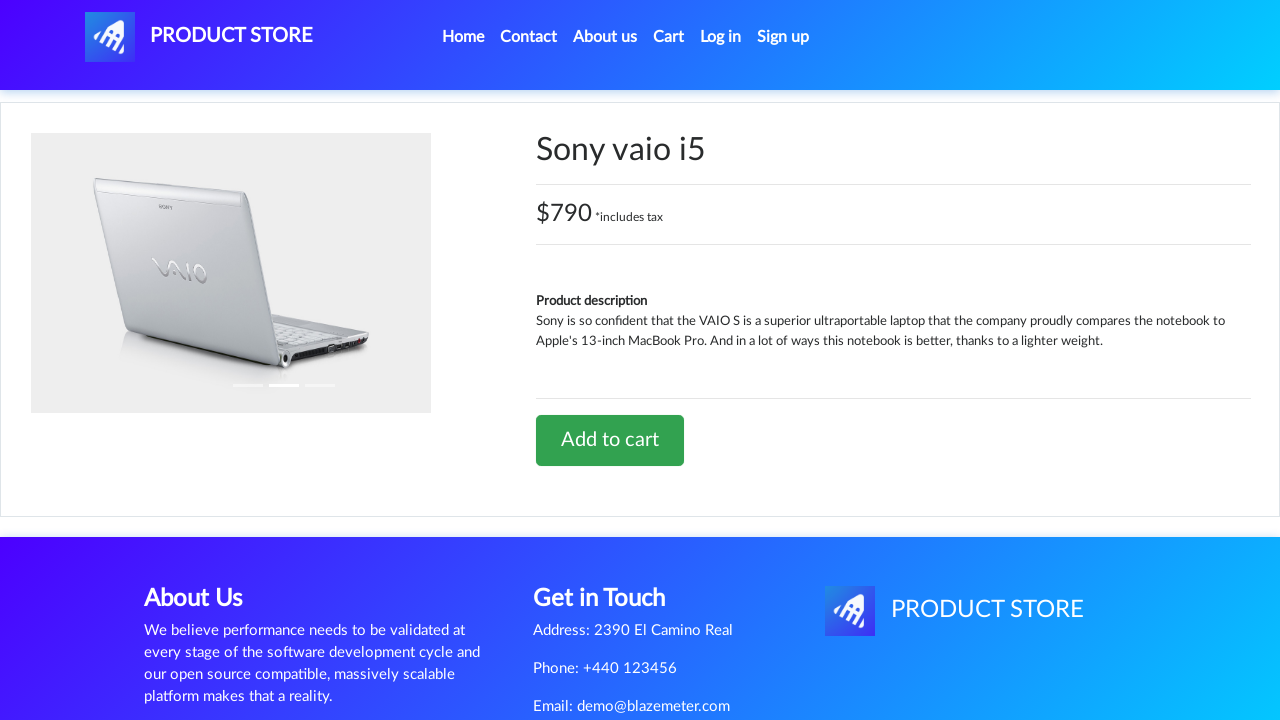

Alert dialog accepted
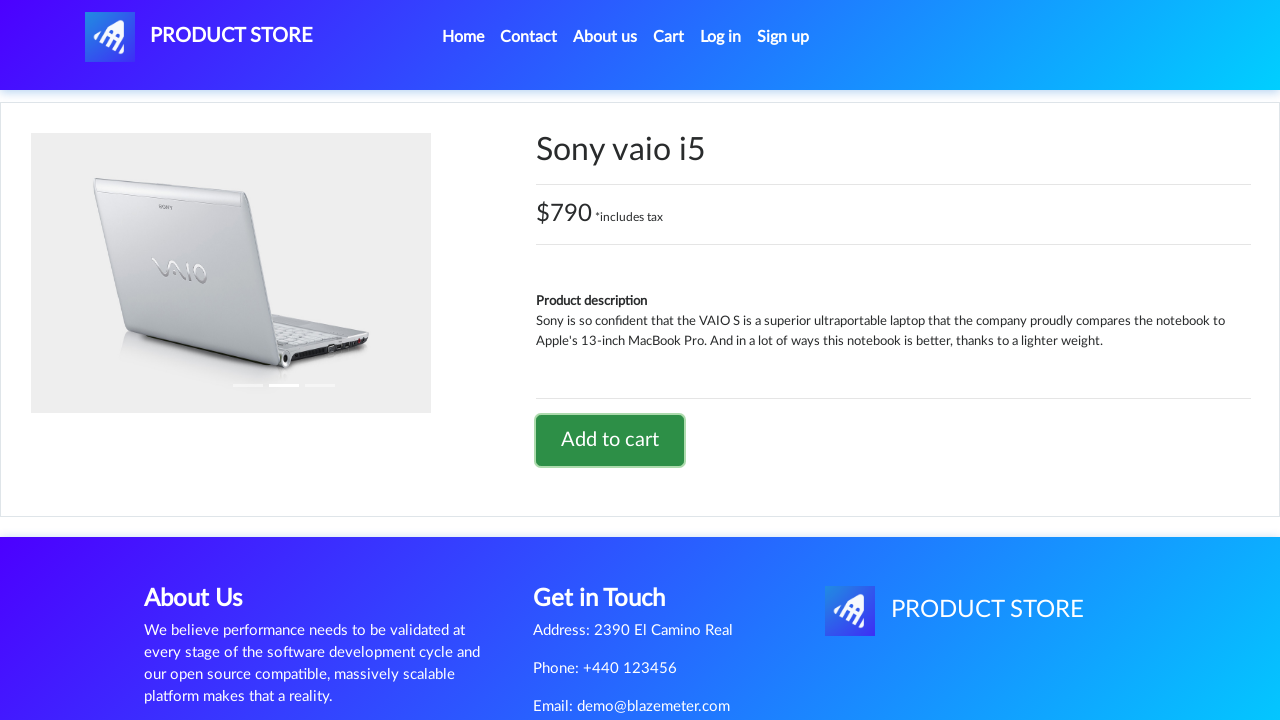

Waited 1 second for cart to update
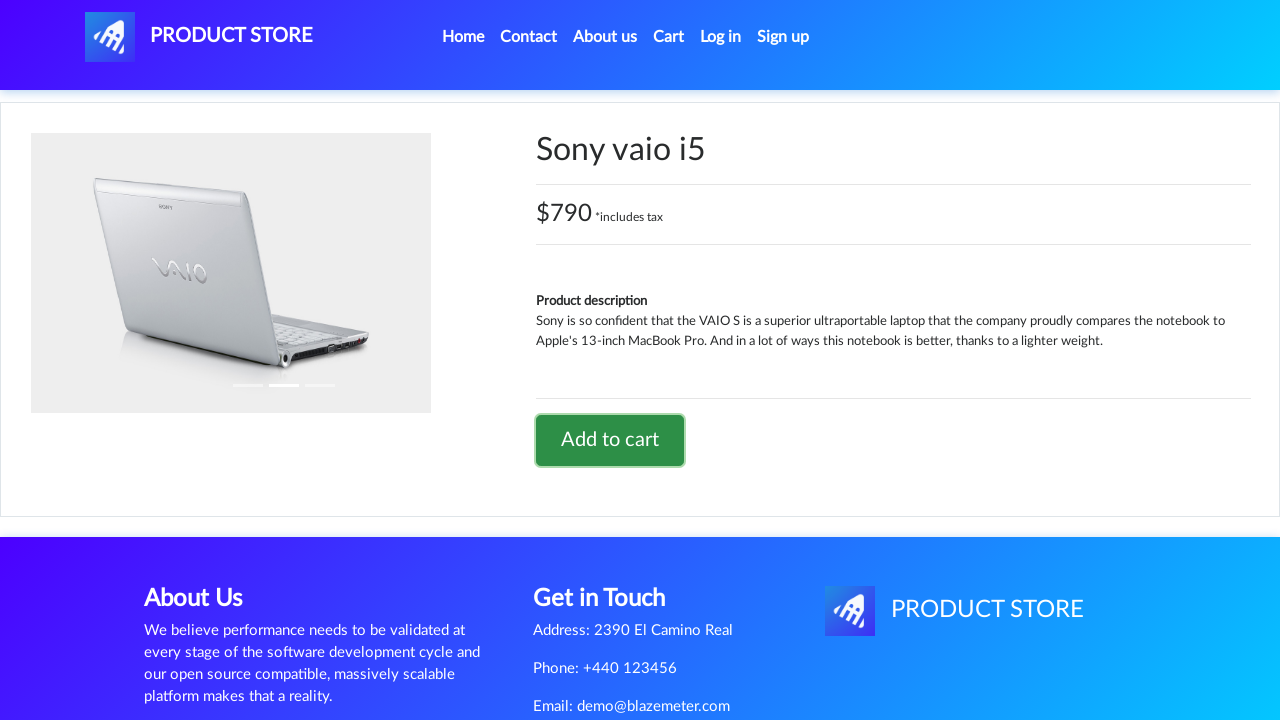

Clicked on Cart link at (669, 37) on #cartur
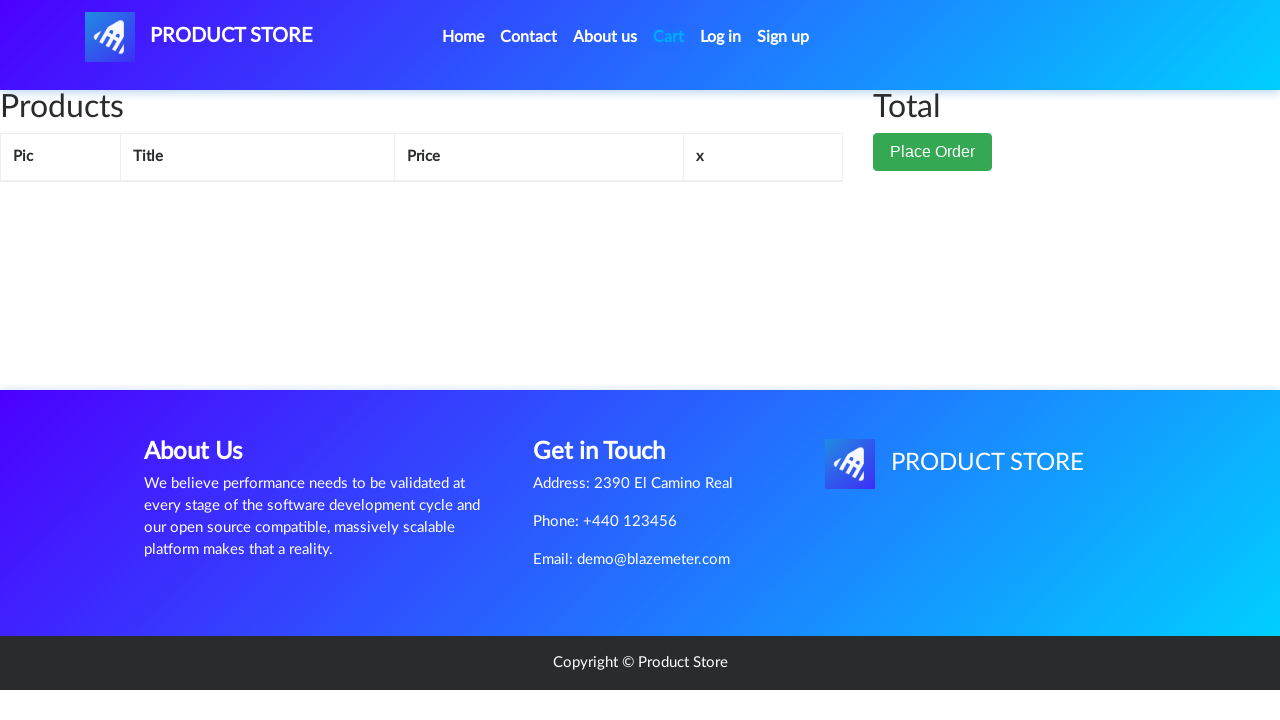

Cart page loaded and Sony vaio i5 product verified in cart
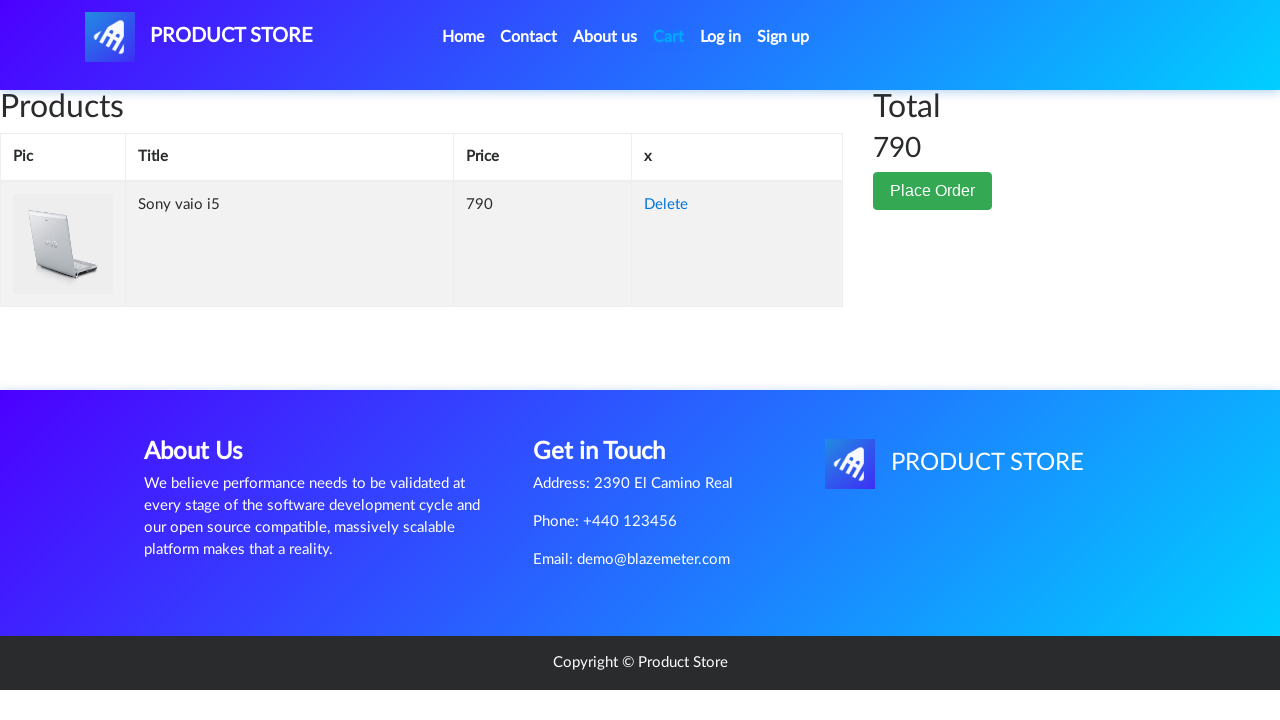

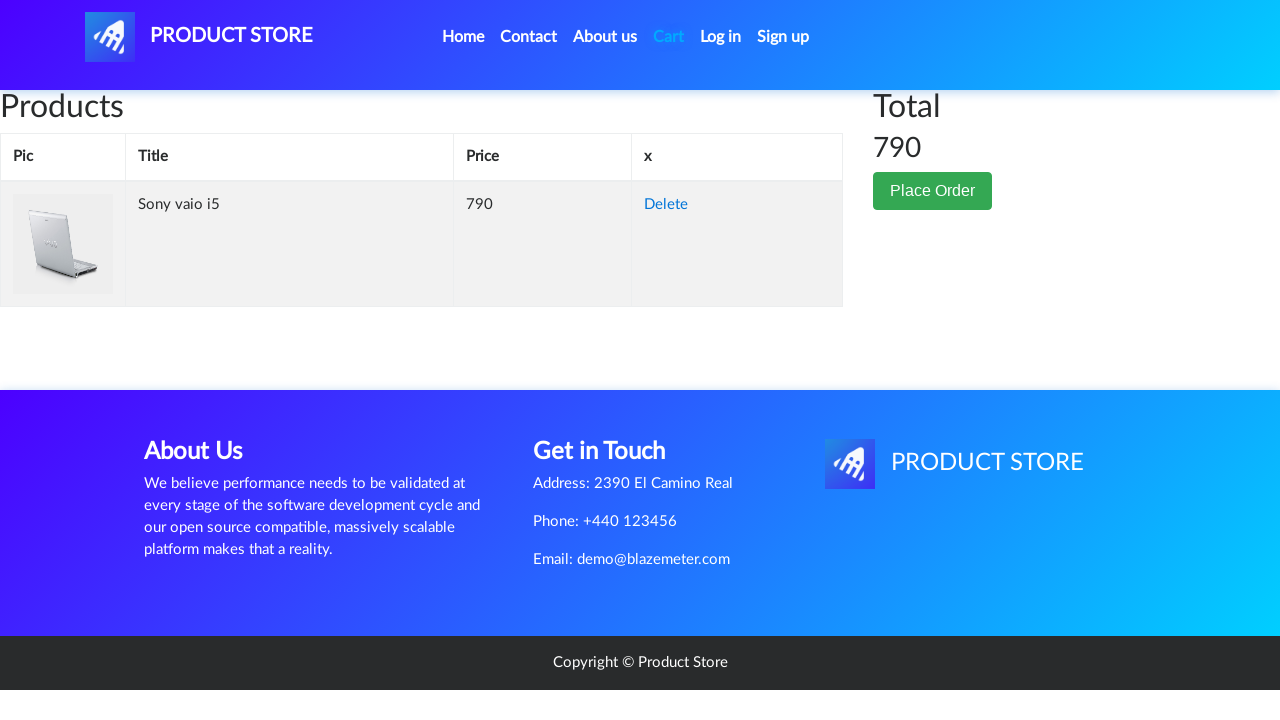